Fills out a simple form with test data including first name, last name, city, and country fields, then submits the form and handles the resulting alert dialog

Starting URL: https://suninjuly.github.io/simple_form_find_task.html

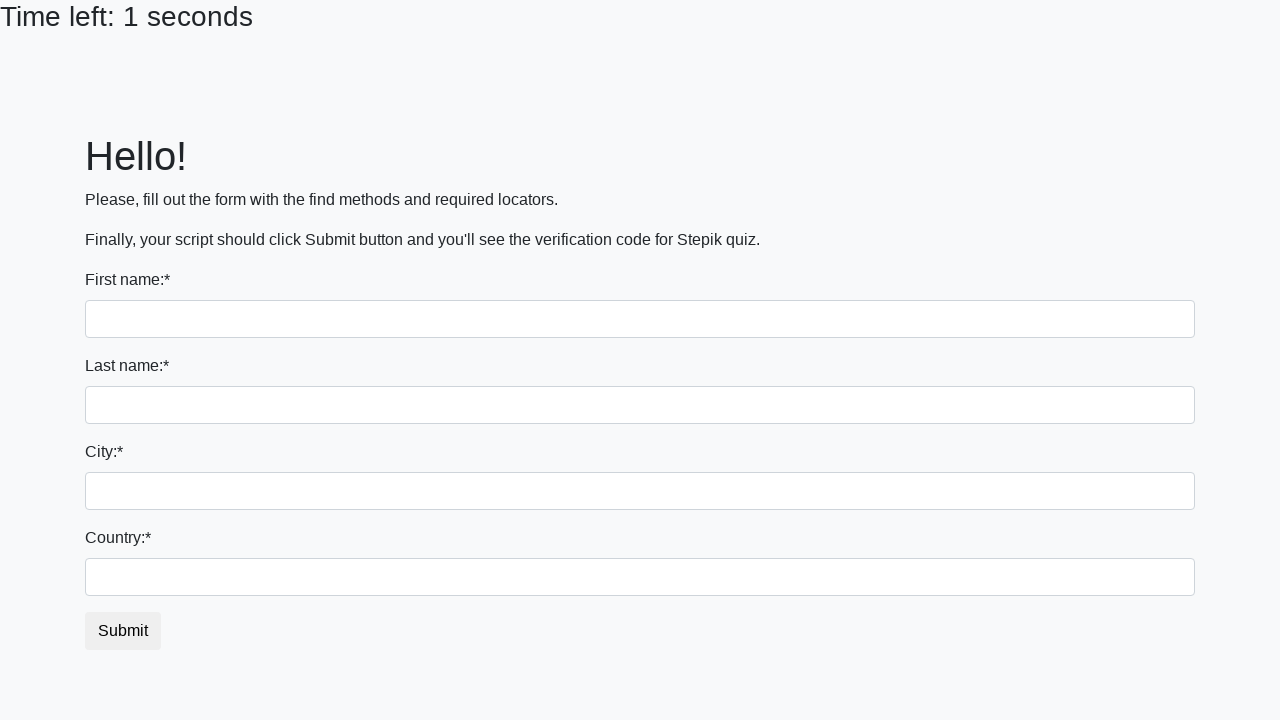

Filled first name field with 'Alexander' on input
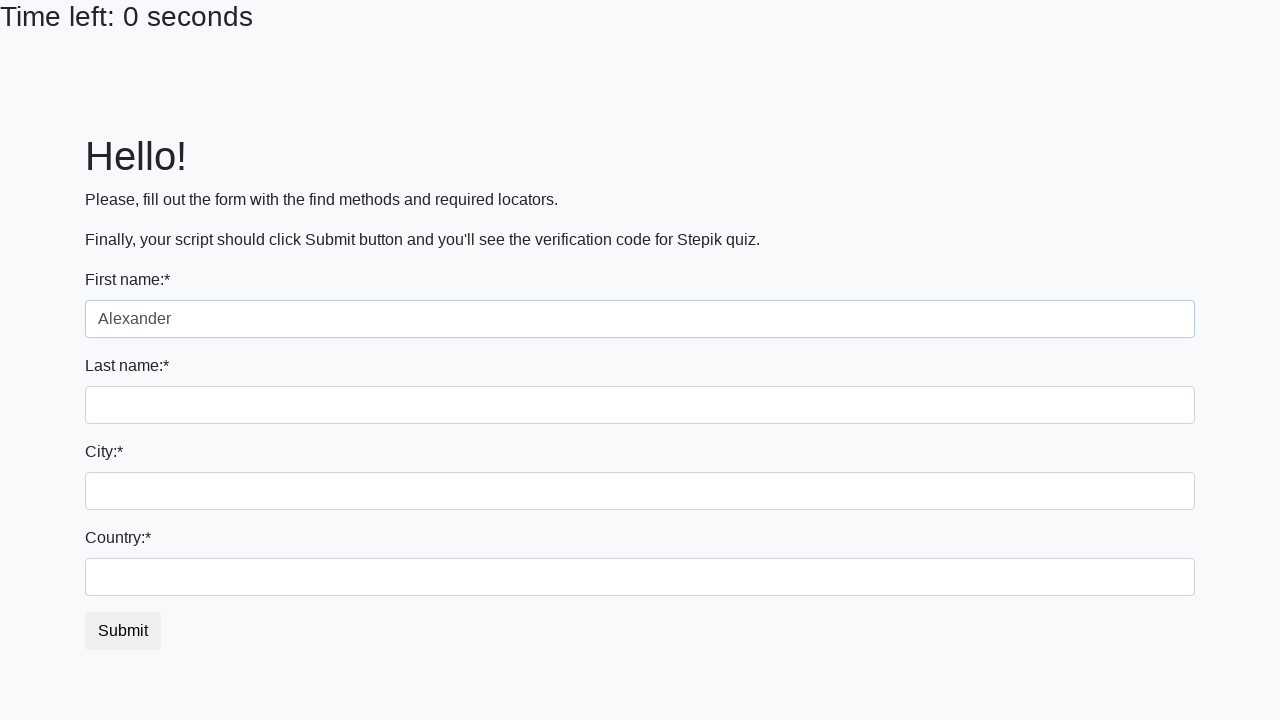

Filled last name field with 'Petrov' on input[name='last_name']
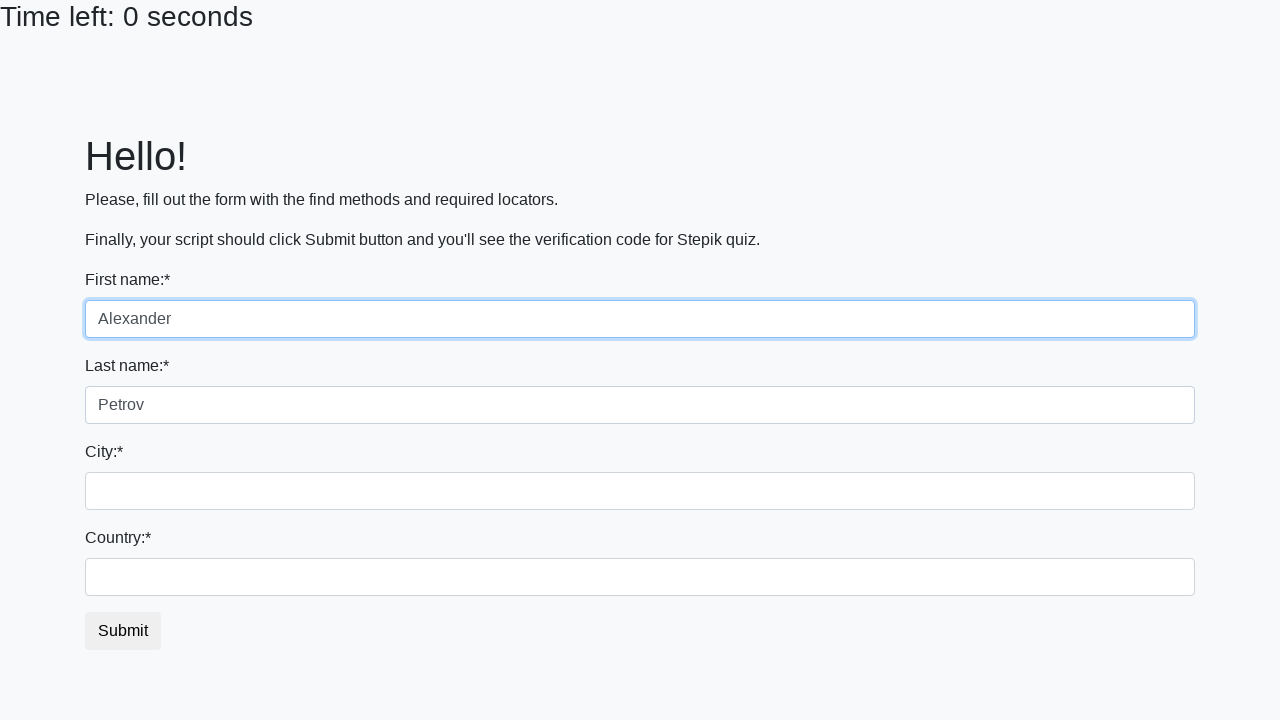

Filled city field with 'Moscow' on input.city
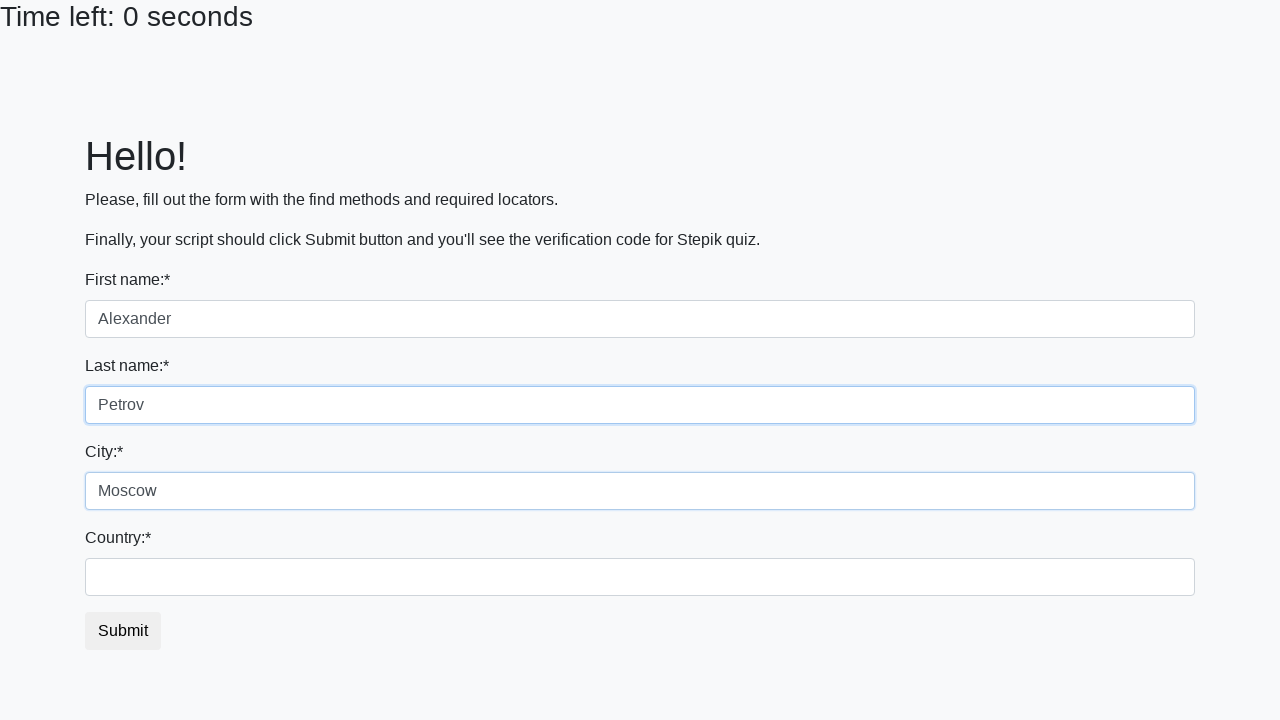

Filled country field with 'Russia' on #country
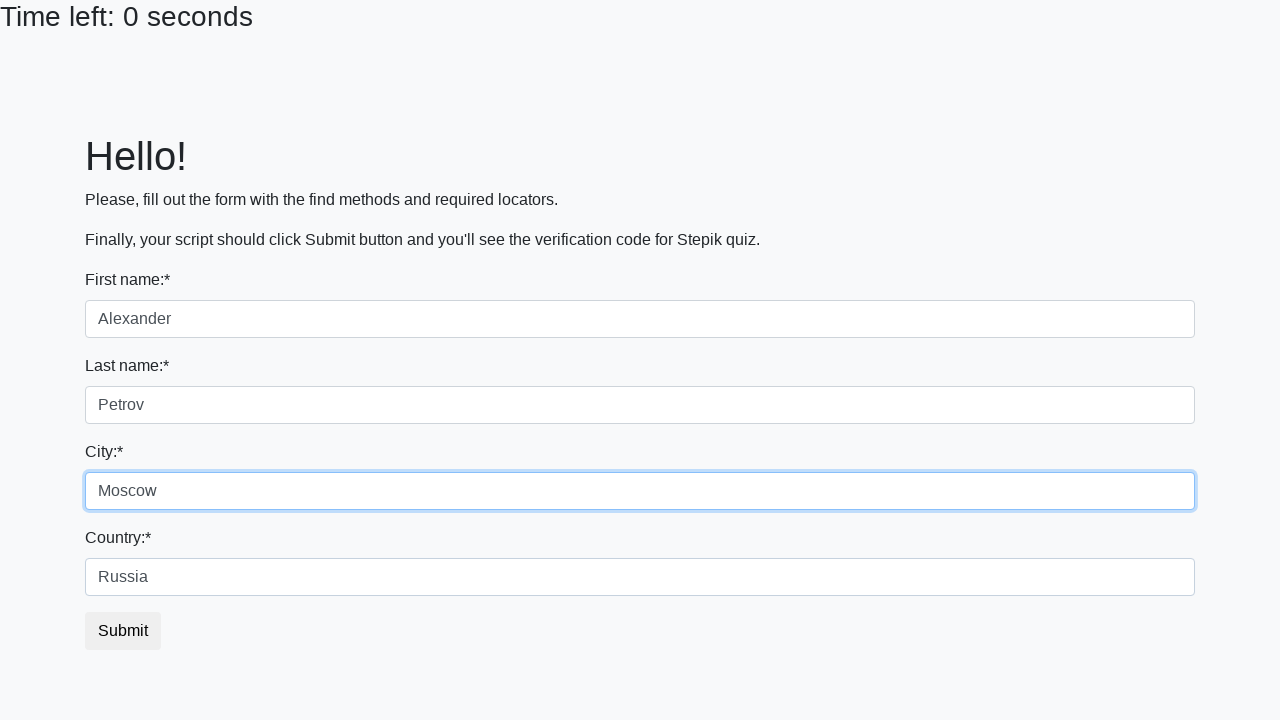

Clicked submit button to submit the form at (123, 631) on button.btn
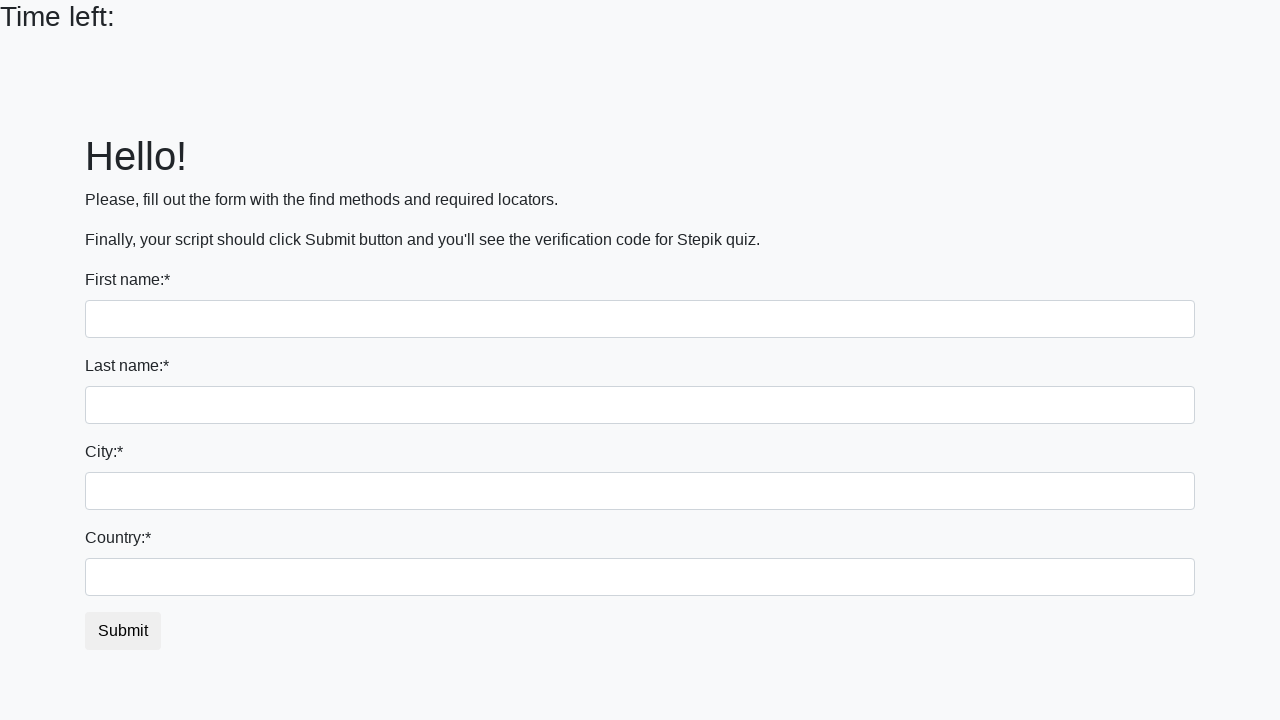

Set up dialog handler to accept alerts
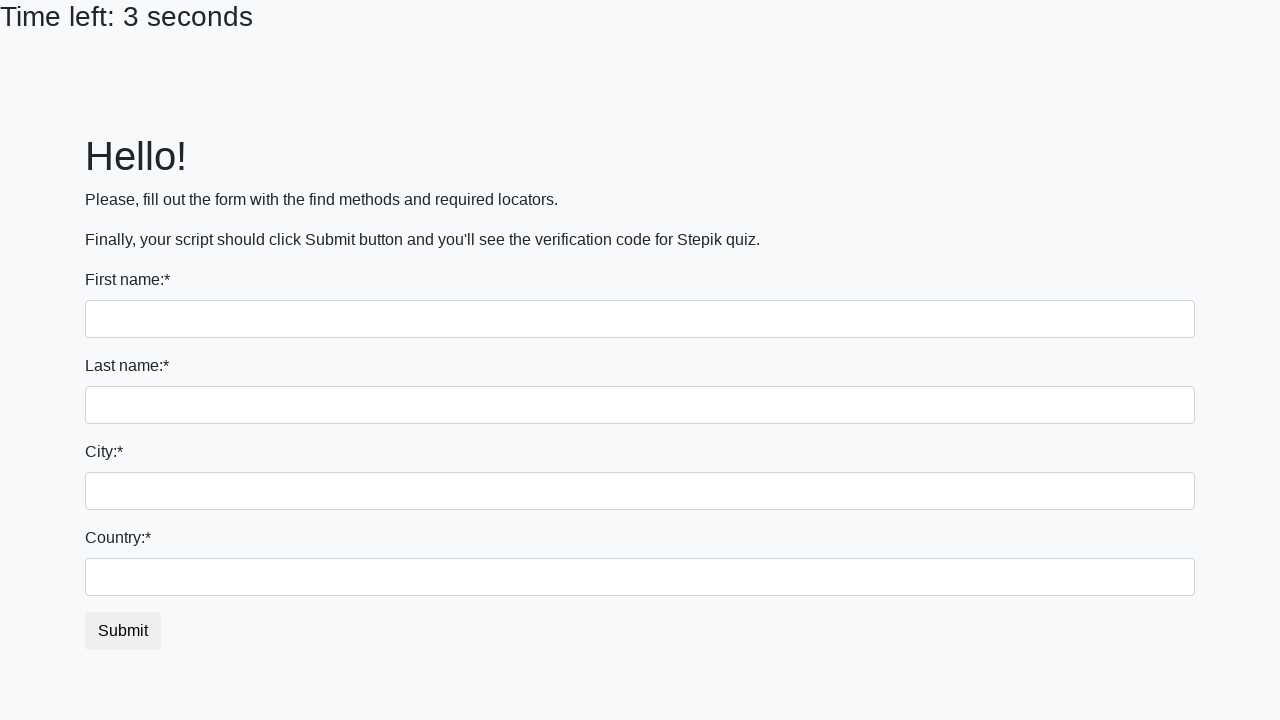

Waited for alert dialog to appear and be handled
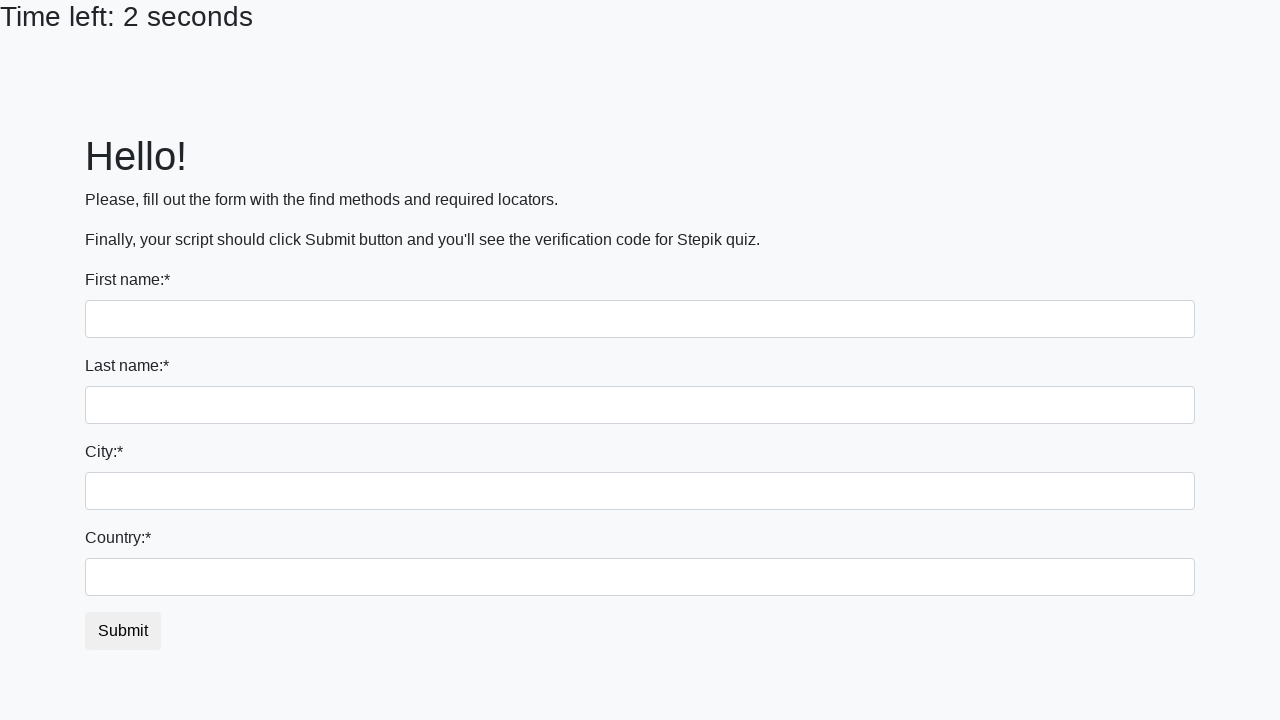

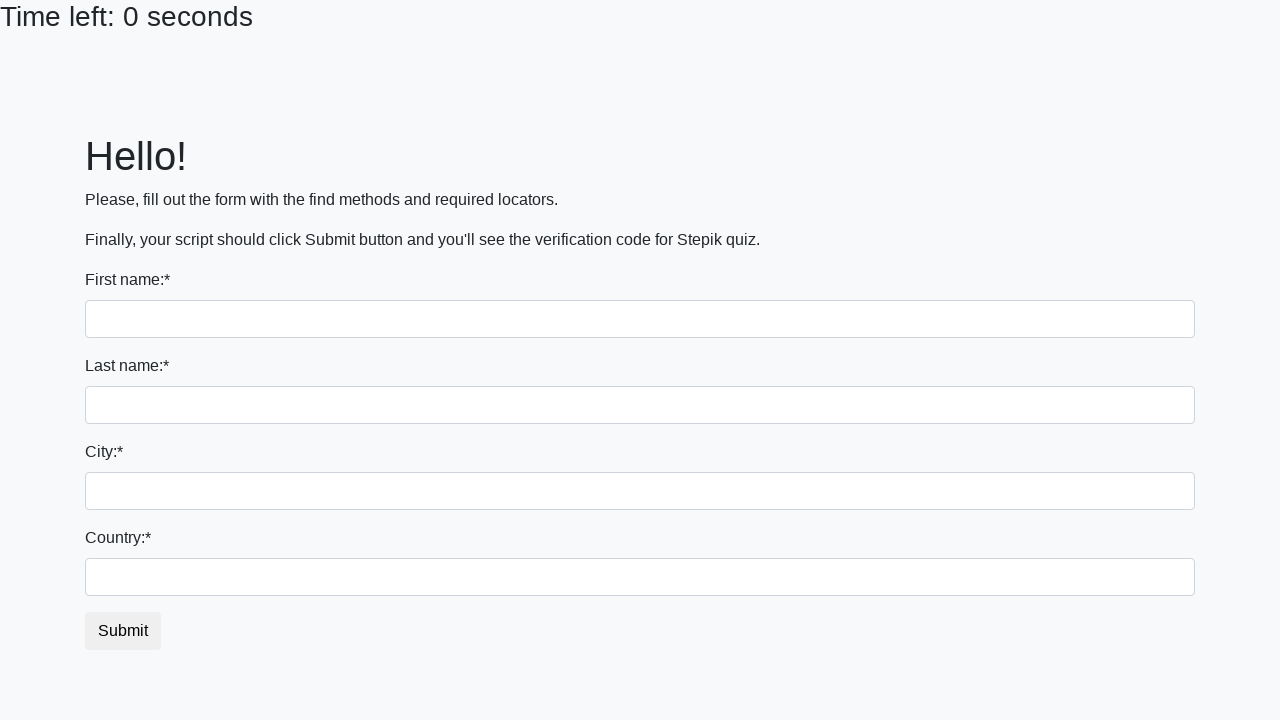